Tests window switching functionality by clicking a button to open a new tab, iterating through window handles, and switching back to the original window

Starting URL: https://formy-project.herokuapp.com/switch-window

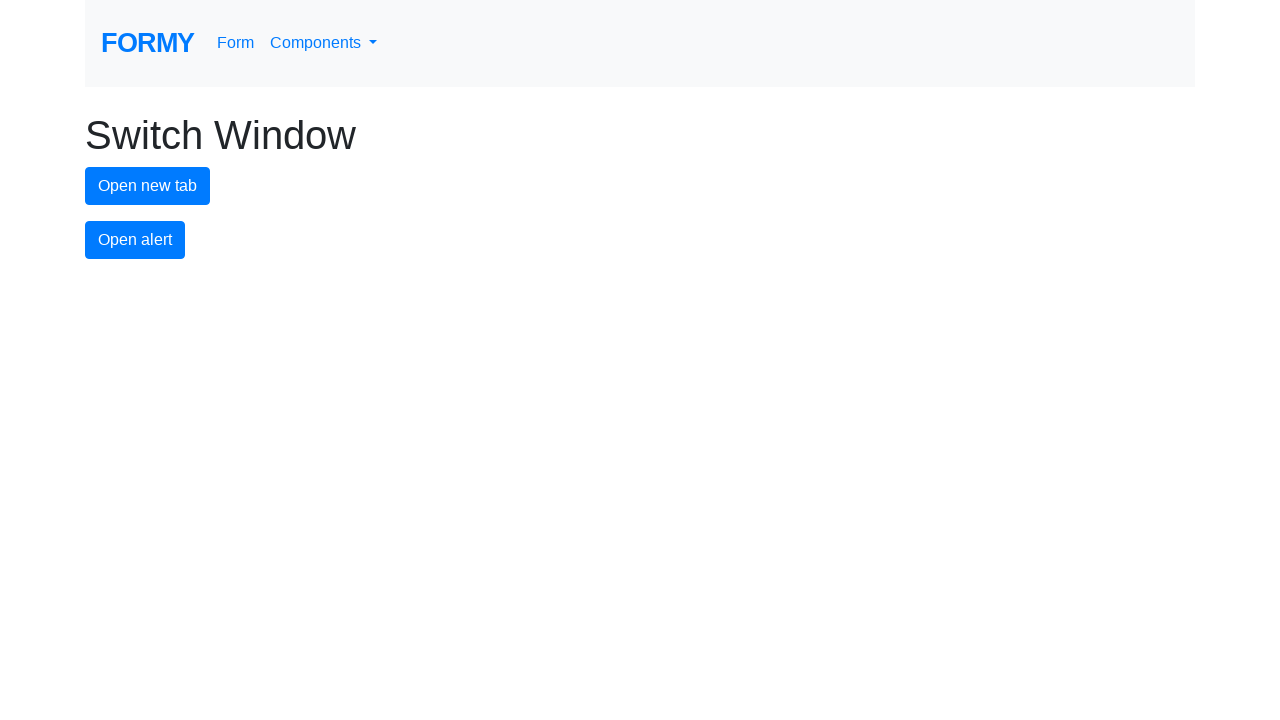

Clicked new tab button to open a new window at (148, 186) on #new-tab-button
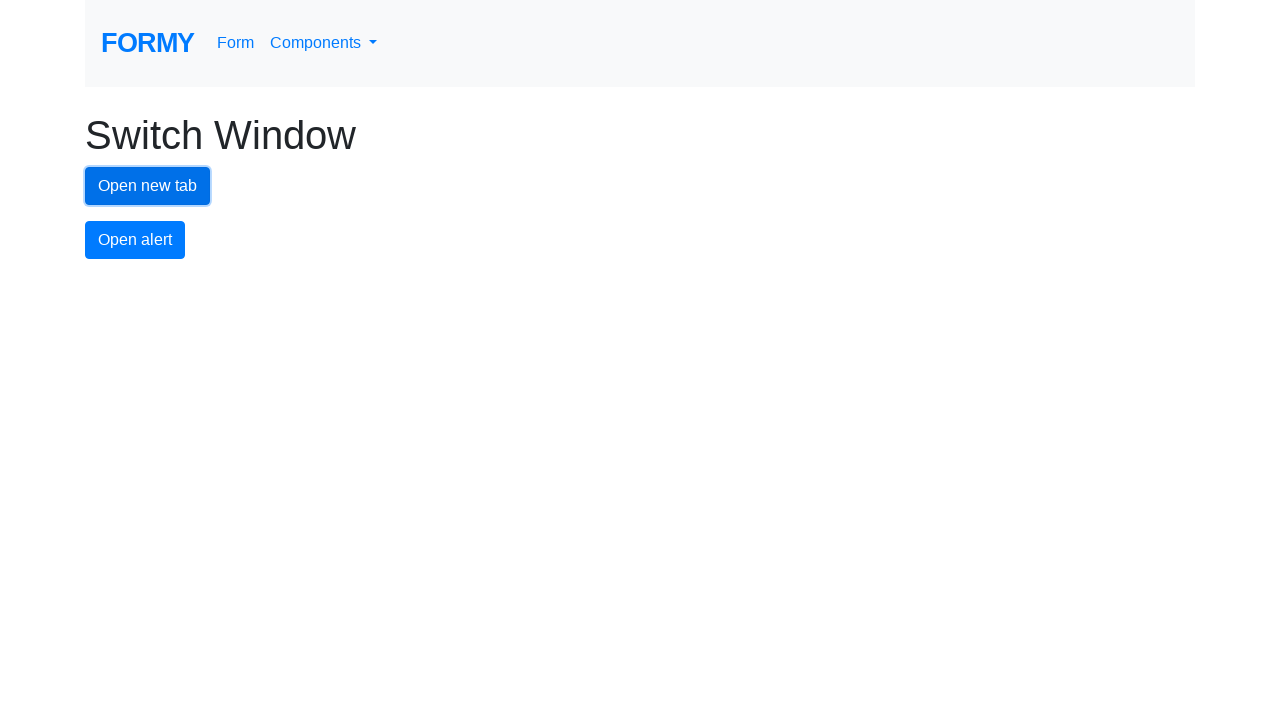

Waited for new tab to fully open
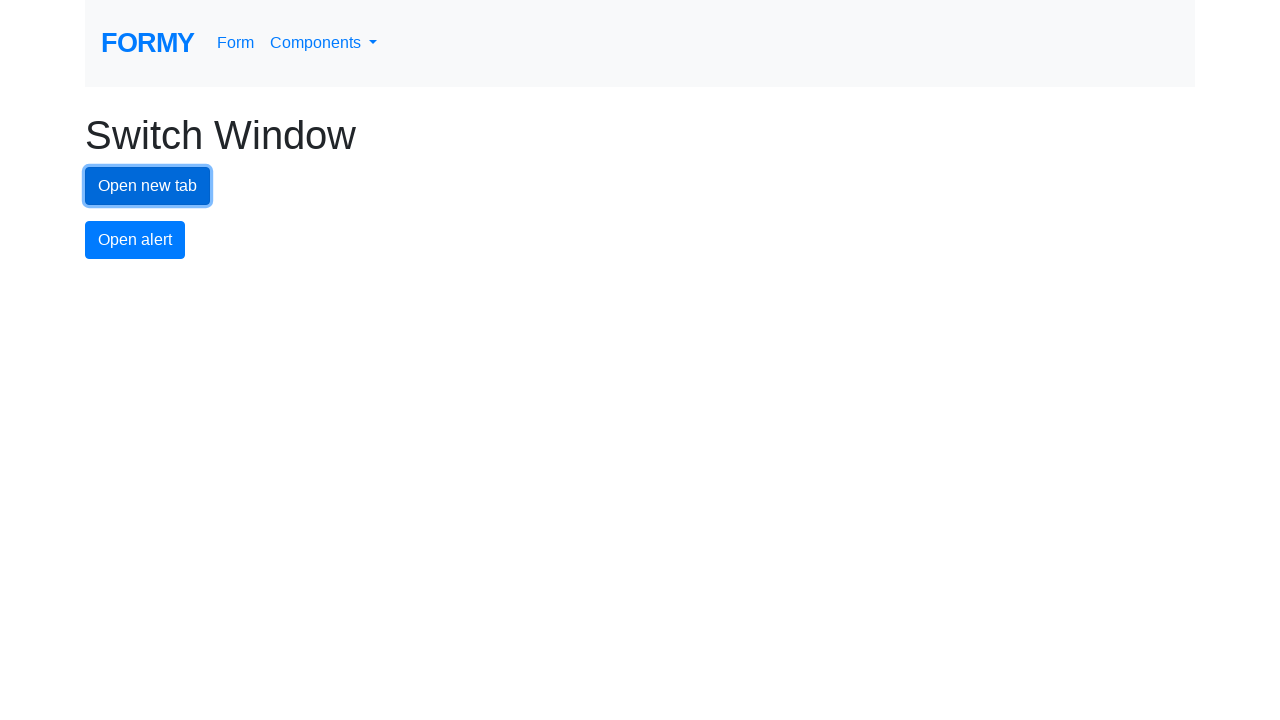

Retrieved all available pages from context
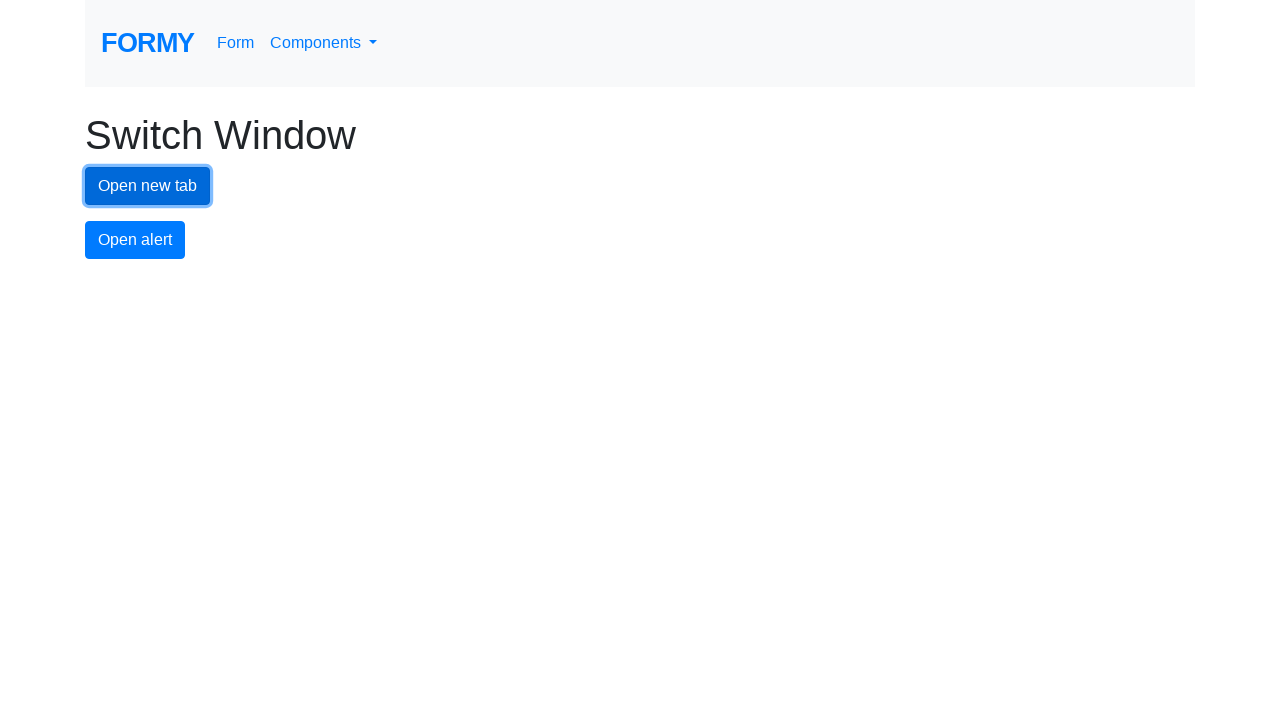

Switched to newly opened tab/window
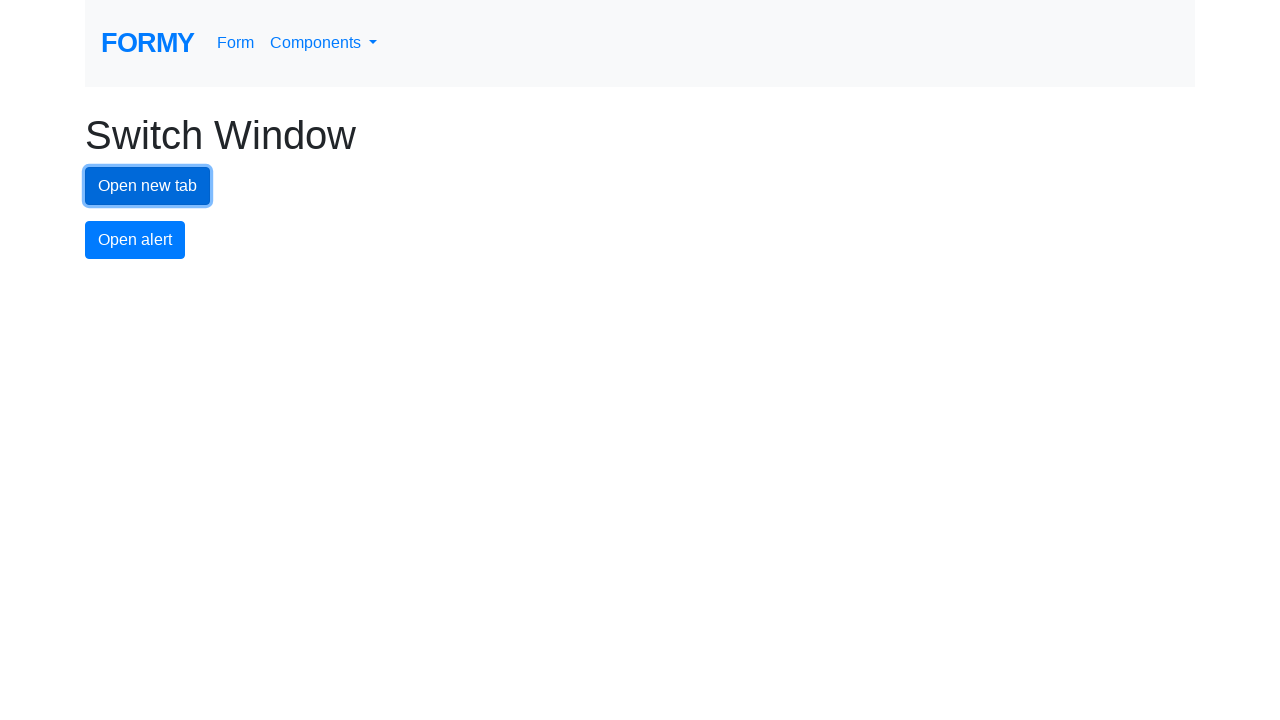

Switched back to original window
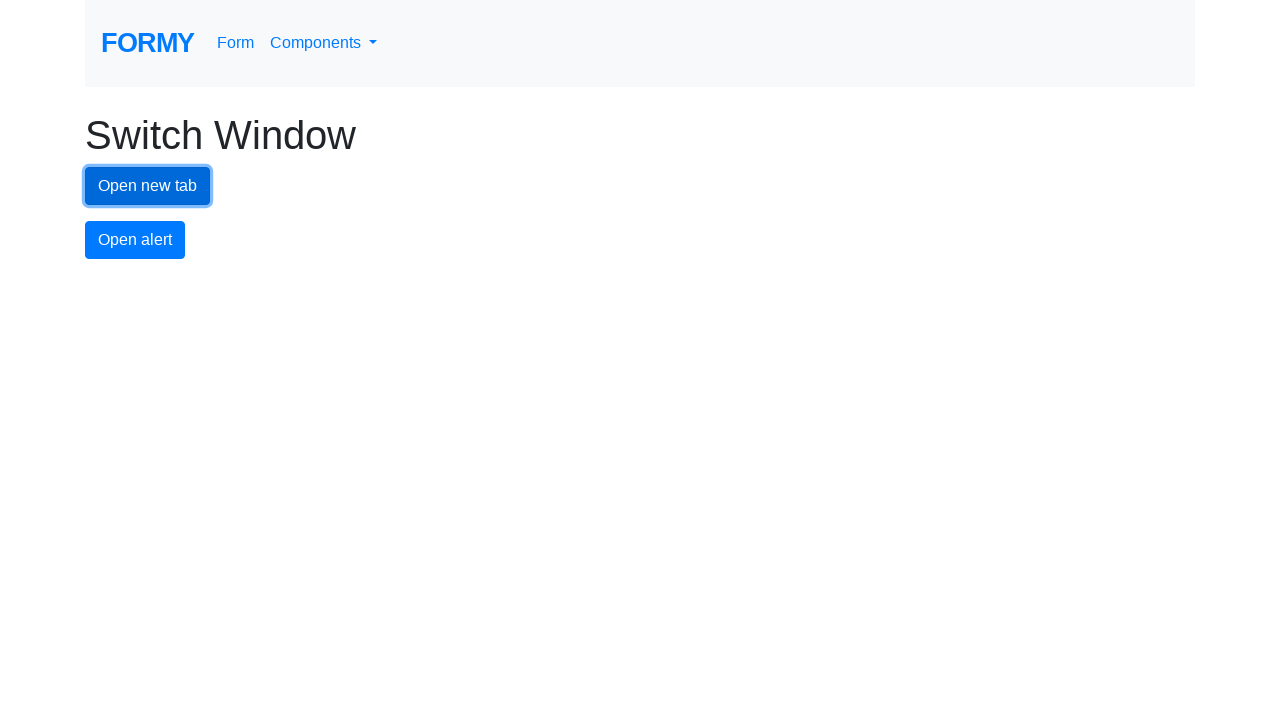

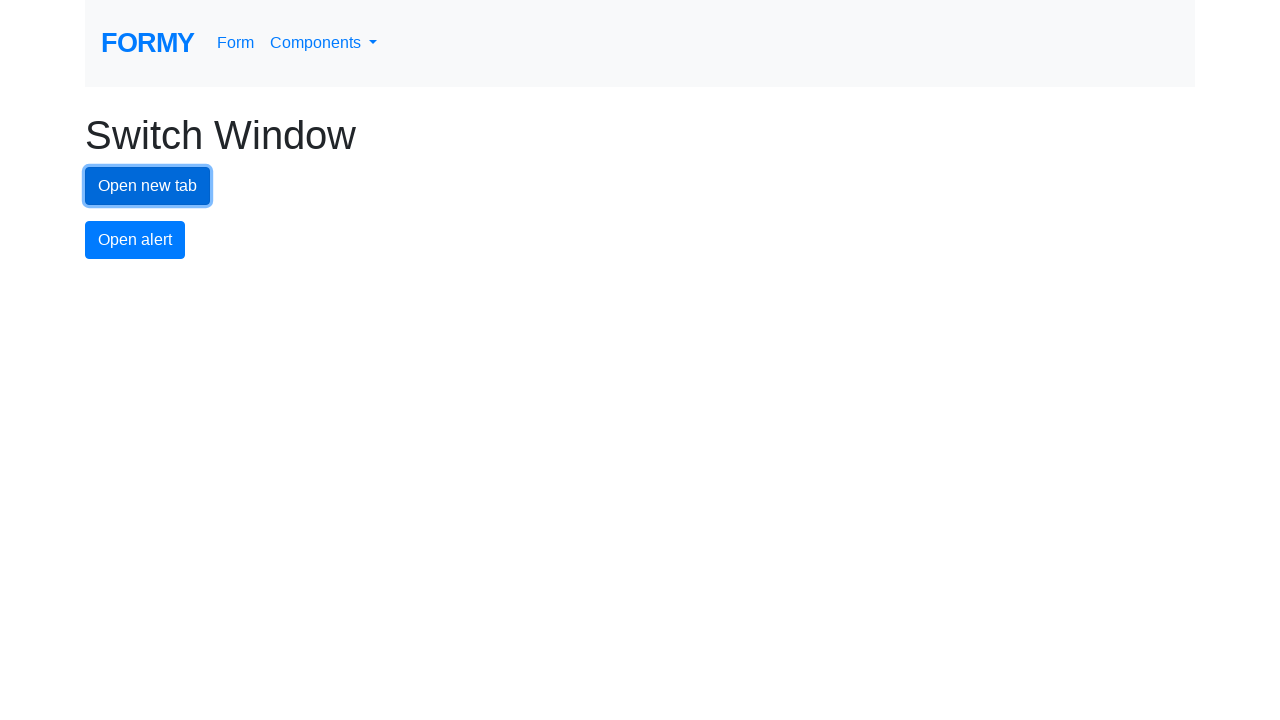